Navigates to the Pagination documentation page and verifies the h1 heading text

Starting URL: https://flowbite-svelte.com/docs/components/pagination

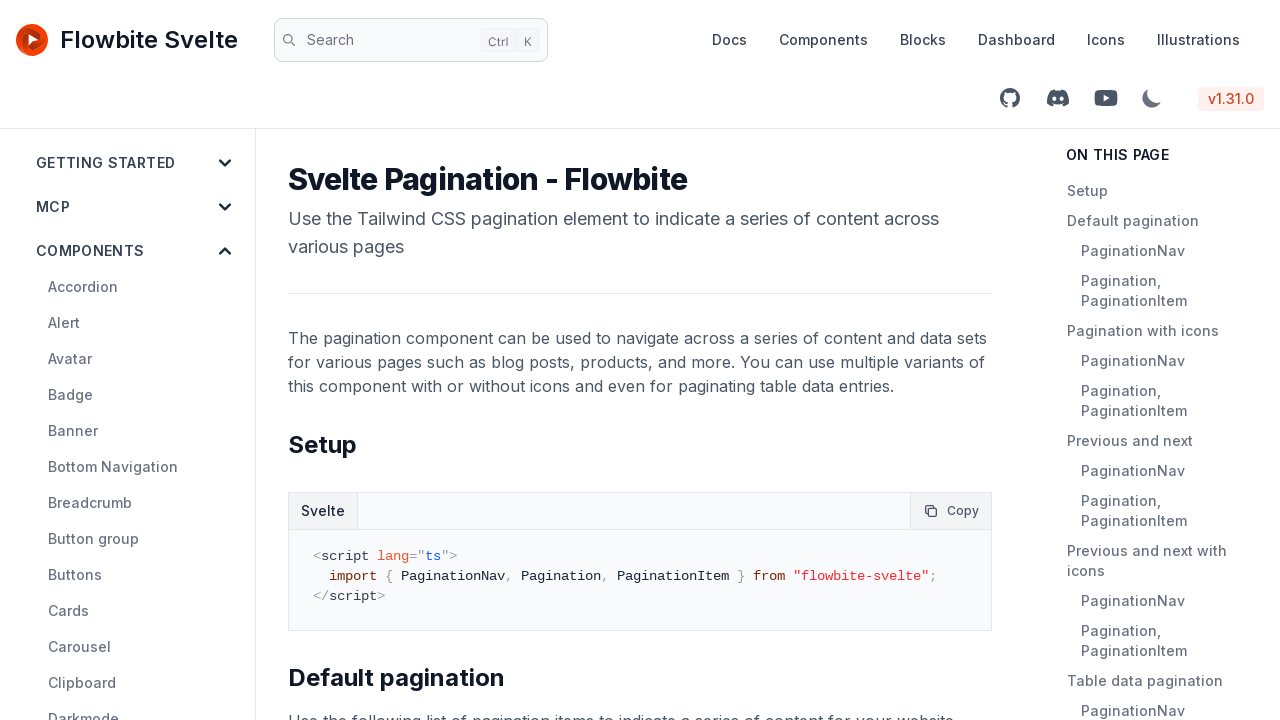

Navigated to Pagination documentation page
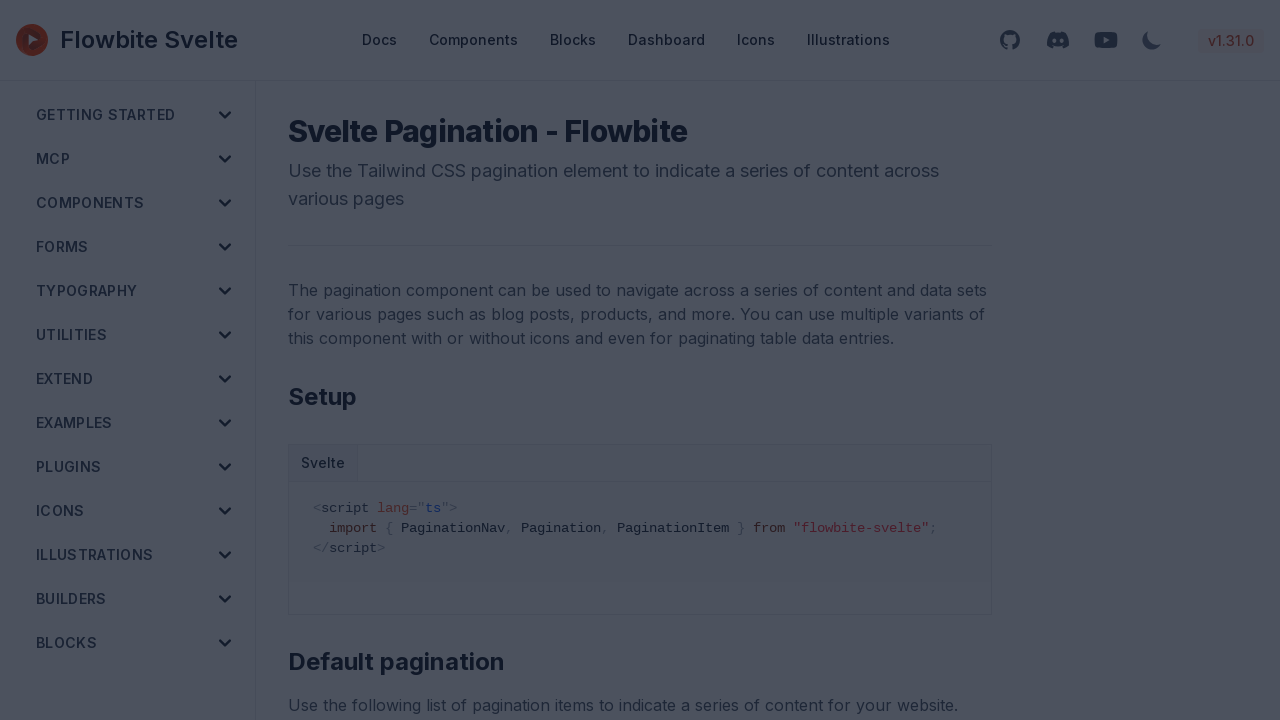

h1 heading element loaded on page
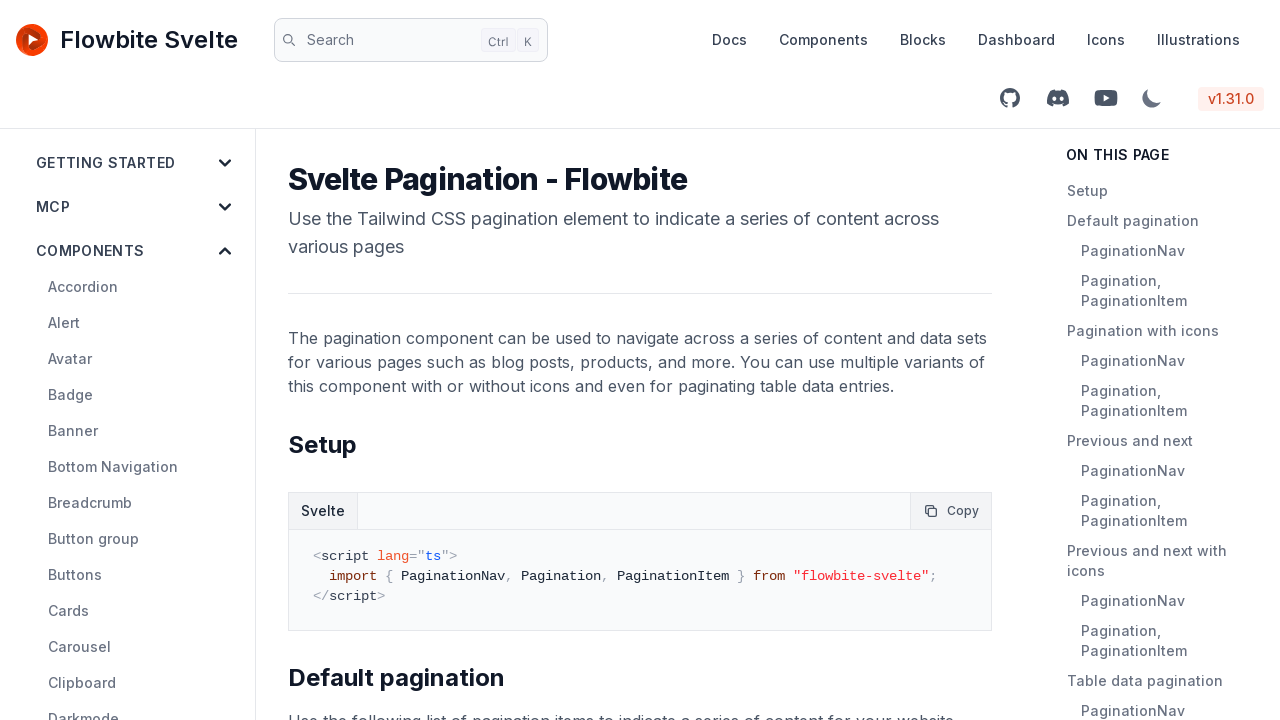

Retrieved h1 text content: 'Svelte Pagination - Flowbite'
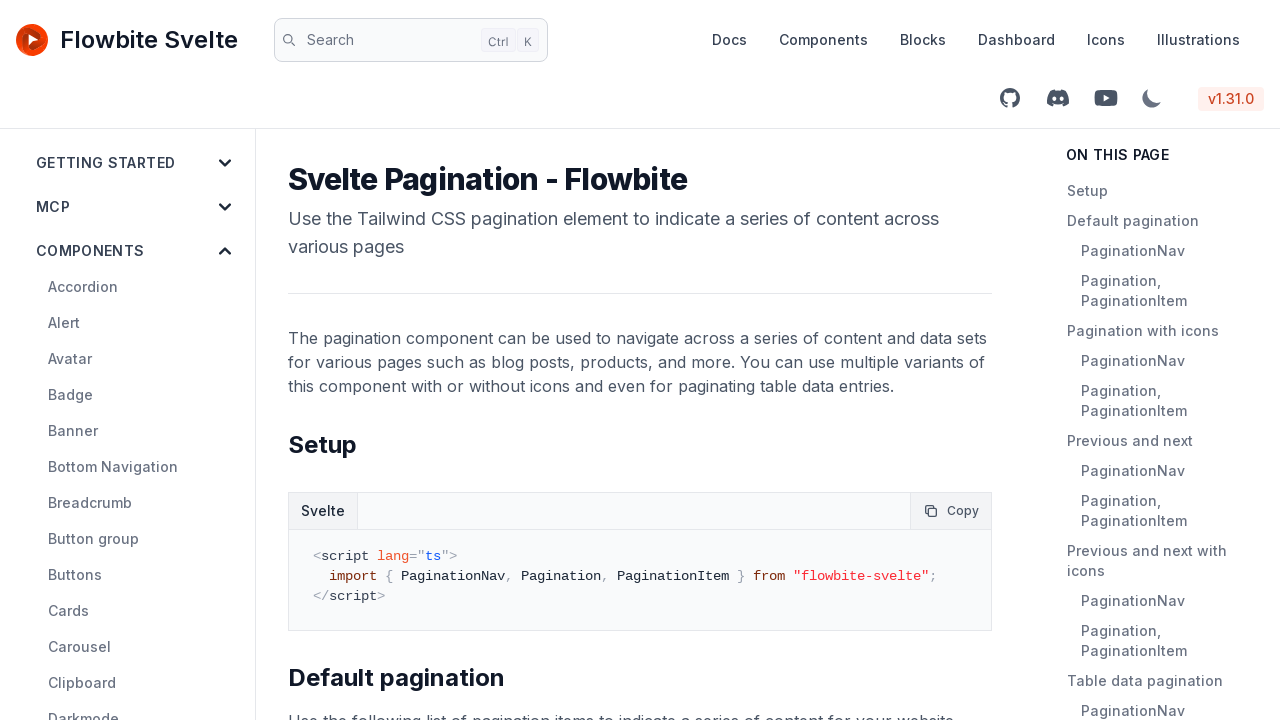

Verified h1 heading contains text
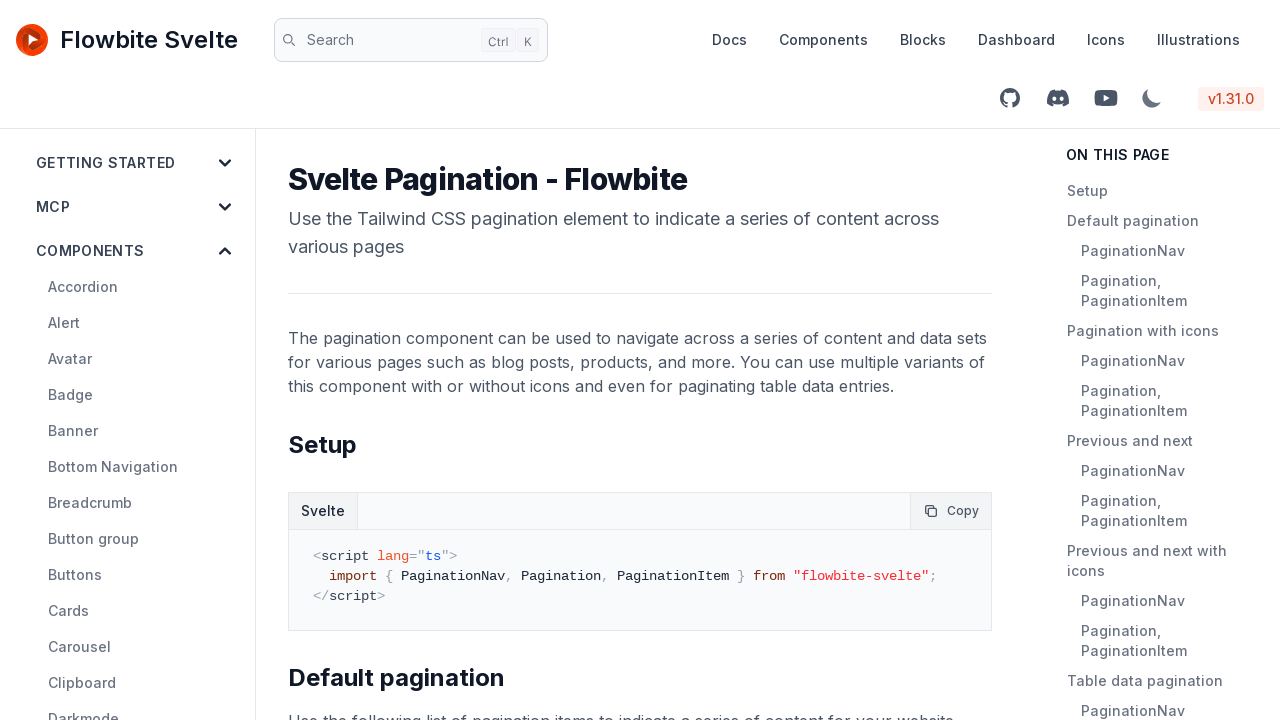

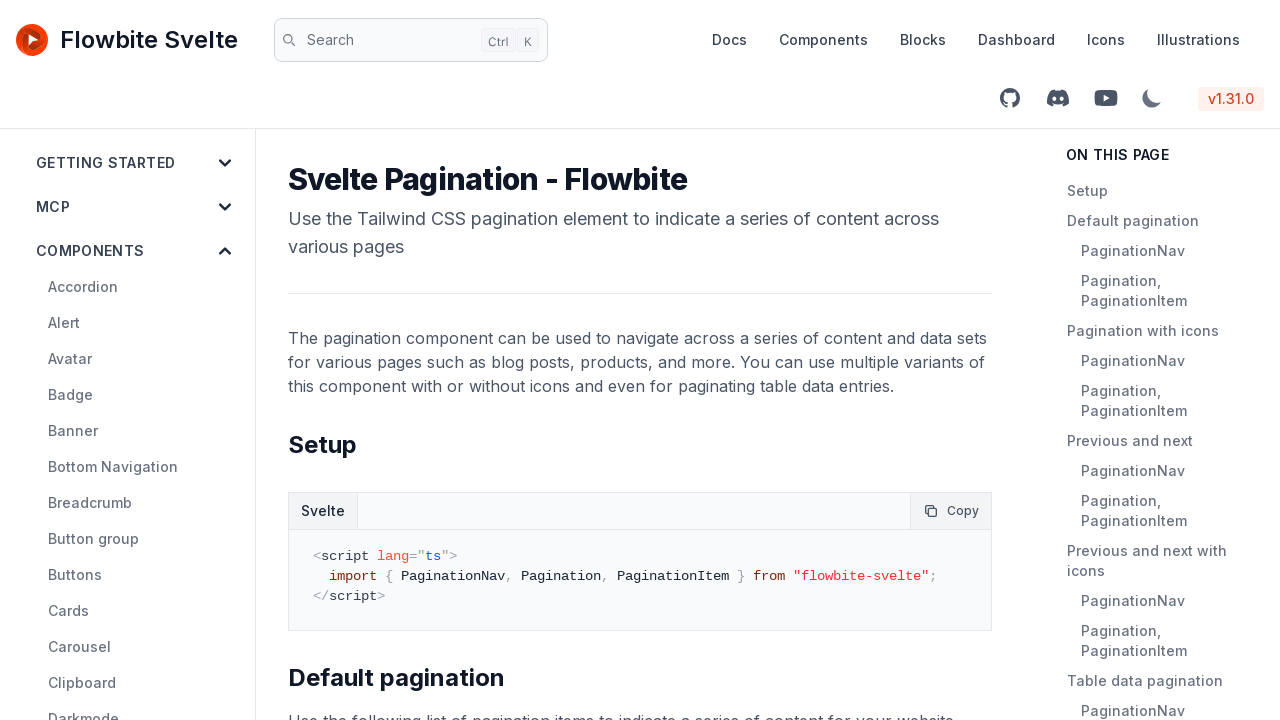